Tests pressing the SPACE keyboard key on an input element and verifies the result text displays the correct key press

Starting URL: http://the-internet.herokuapp.com/key_presses

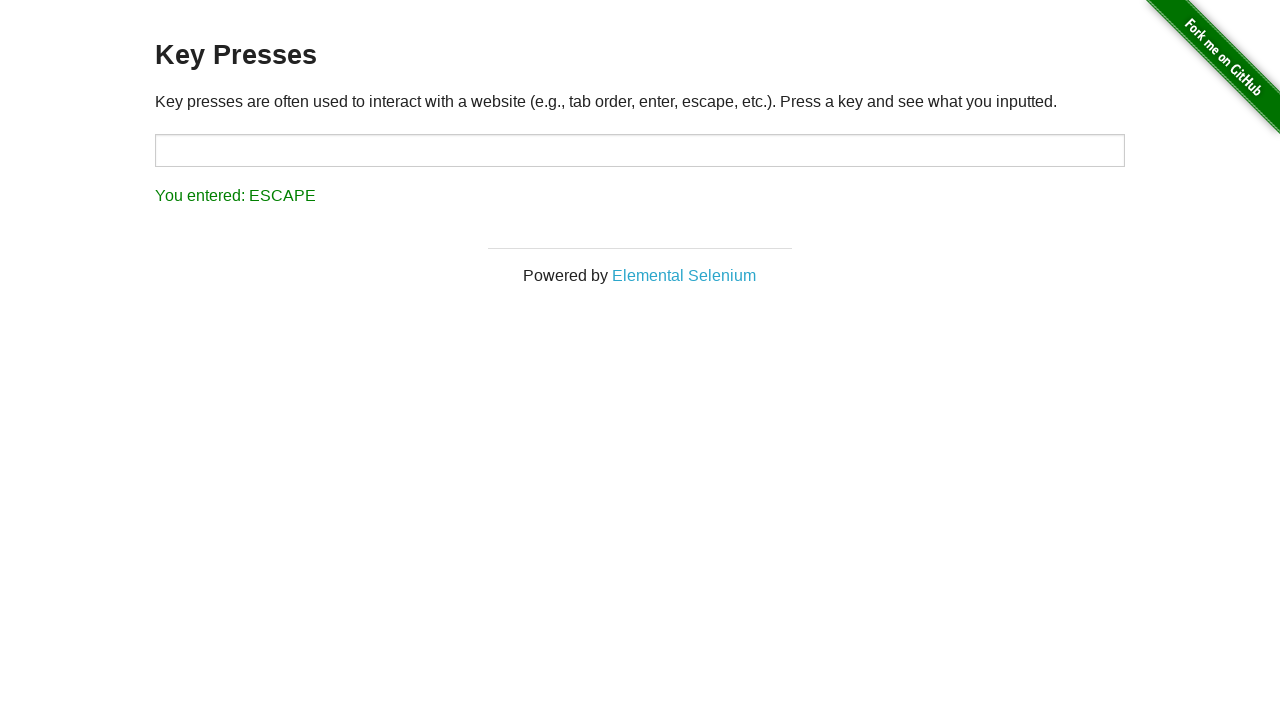

Pressed SPACE key on target input element on #target
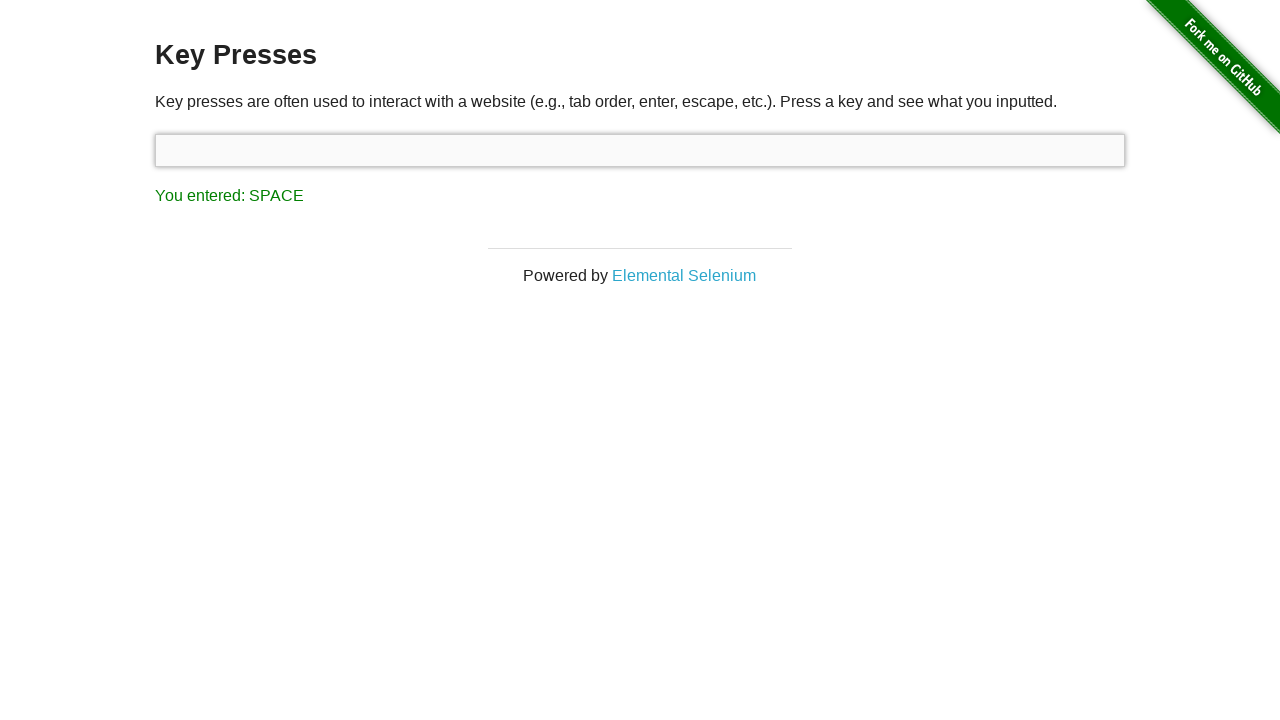

Result element loaded
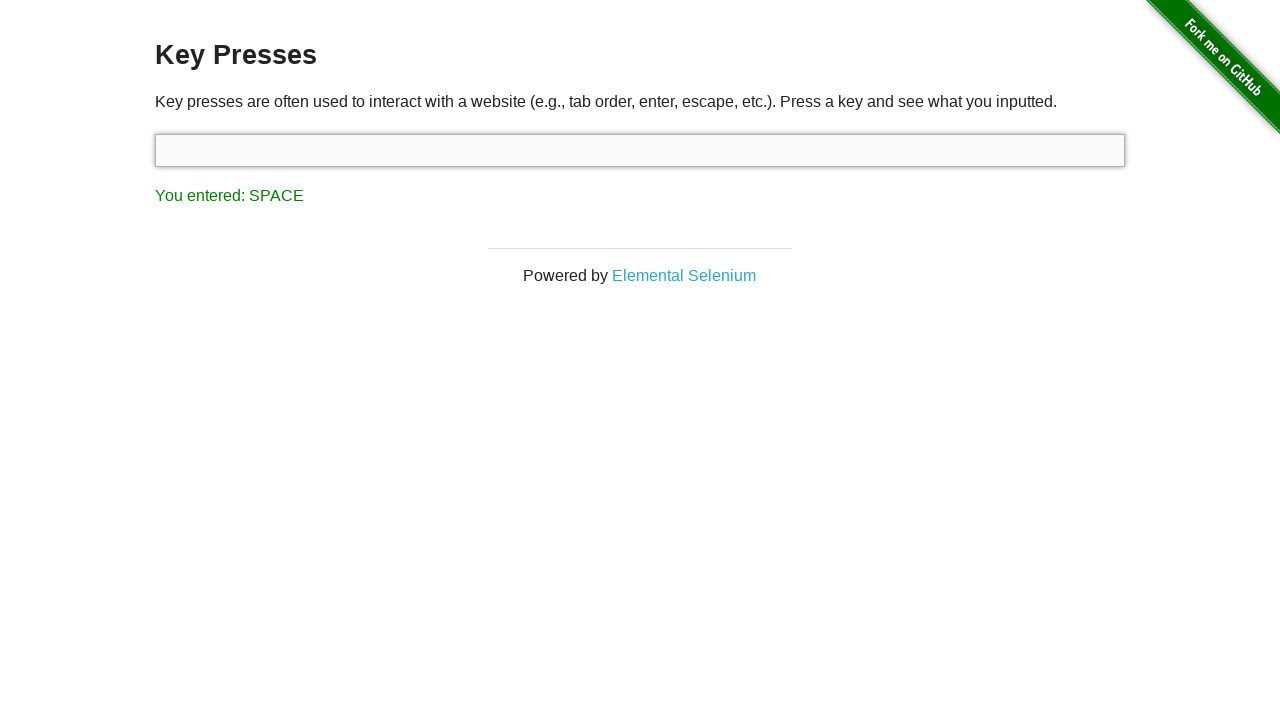

Retrieved result text: 'You entered: SPACE'
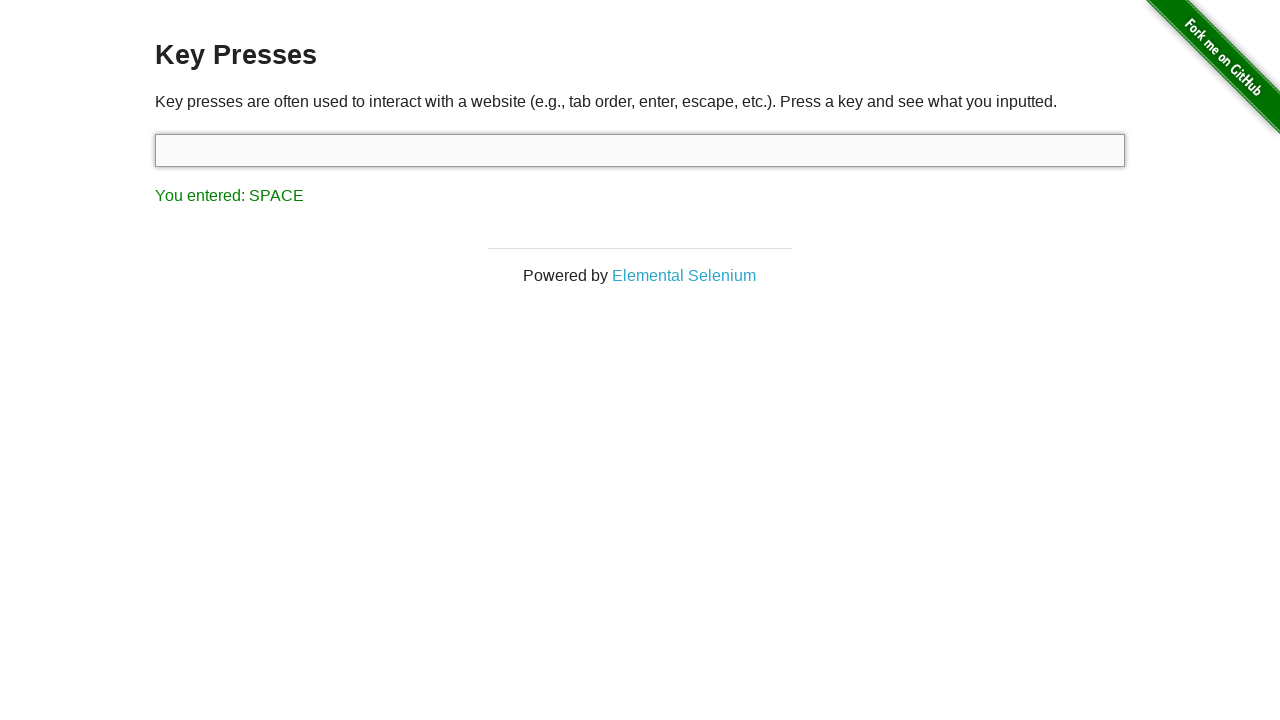

Verified result text displays 'You entered: SPACE' as expected
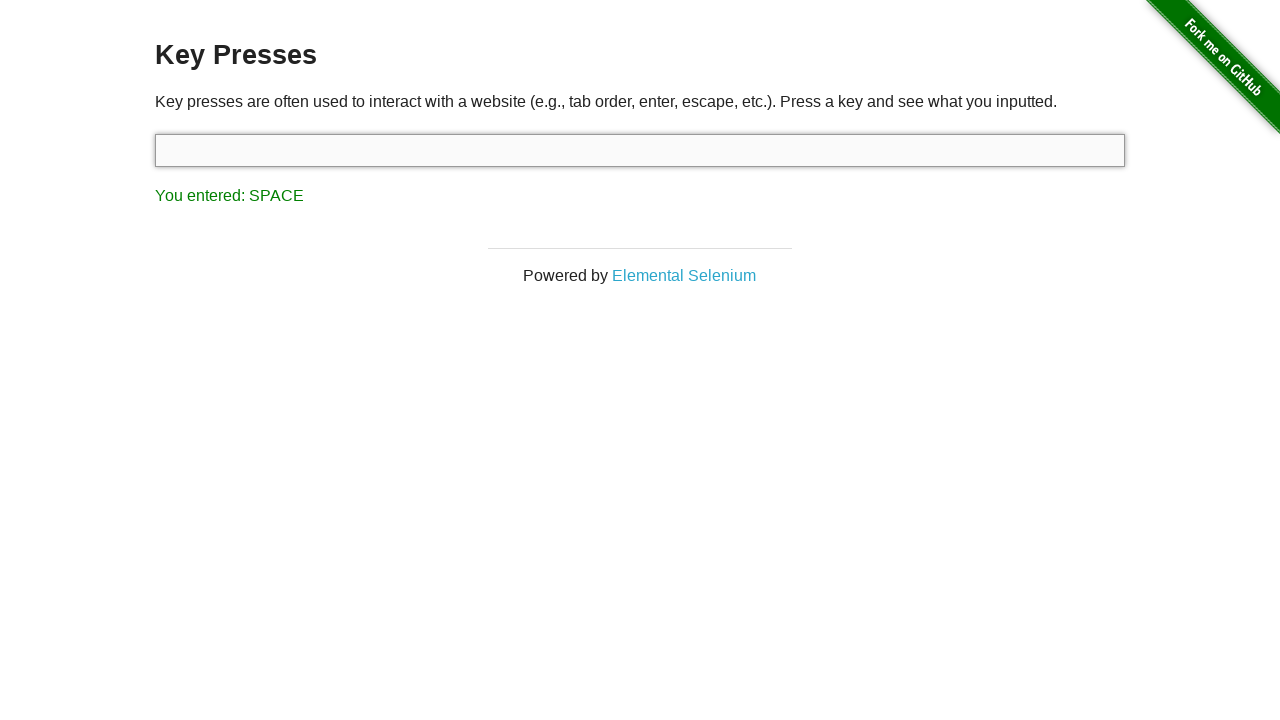

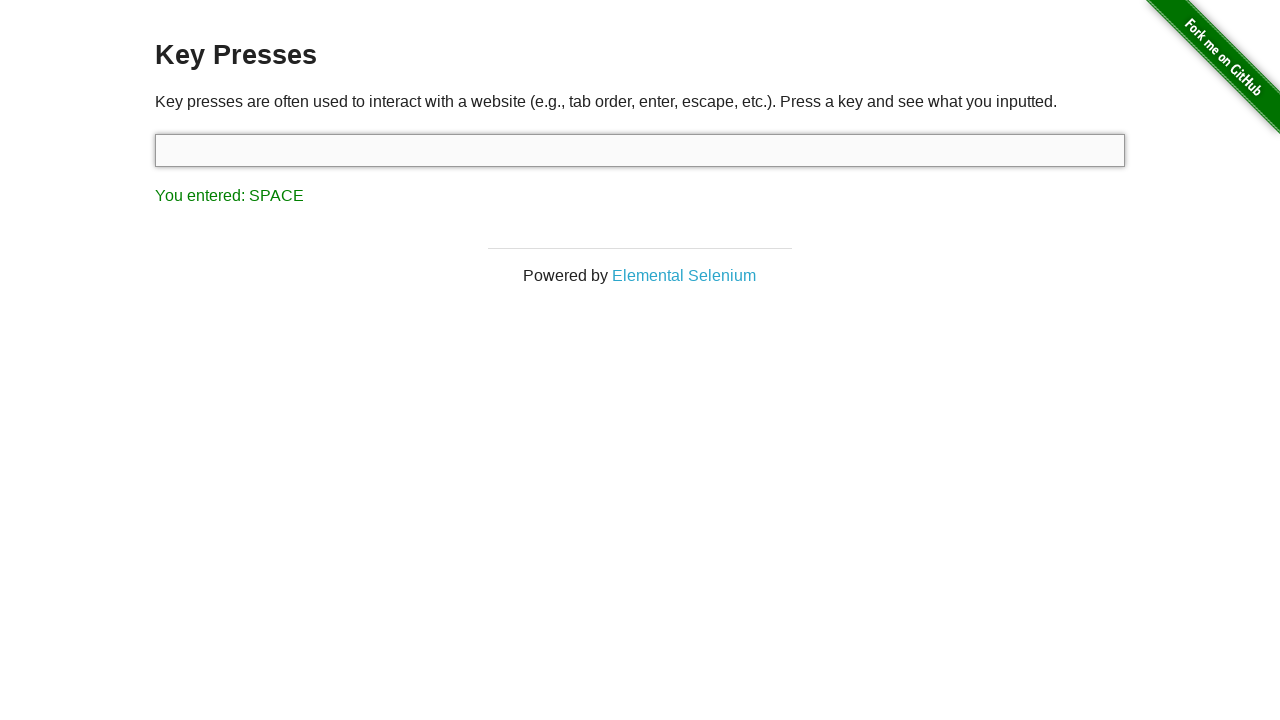